Tests window/tab switching functionality by clicking a LinkedIn social link that opens in a new tab, switching to that tab to verify it loaded, then switching back to the original page.

Starting URL: https://etrain.info/in

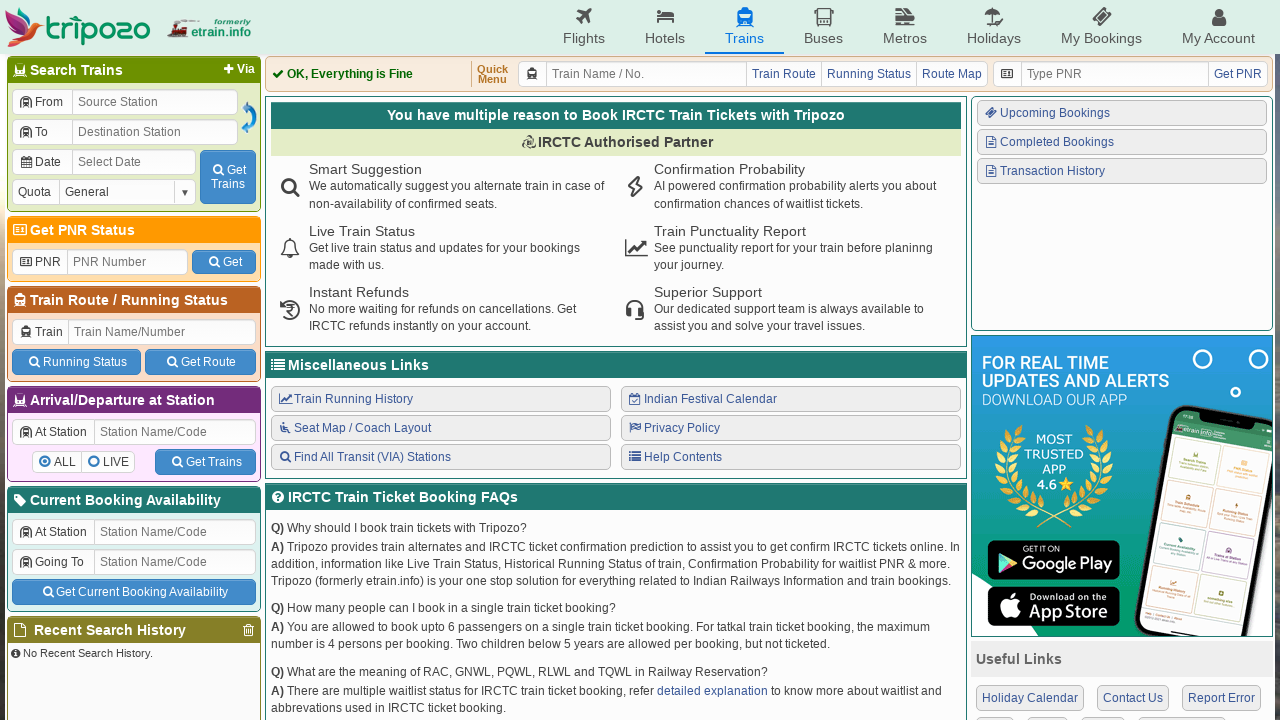

Clicked LinkedIn social link (4th link under 'Connect With Us') at (1116, 536) on xpath=//div[p[text()='Connect With Us']]/div/a[4]
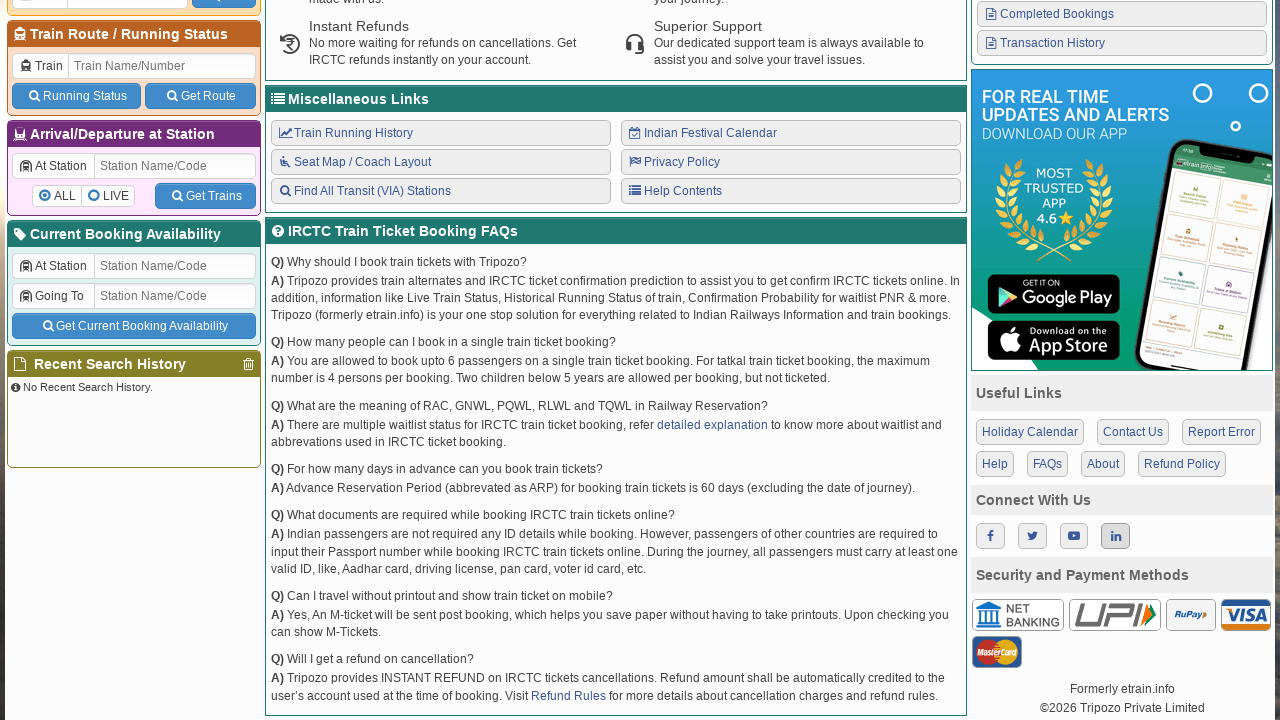

Captured new LinkedIn tab reference
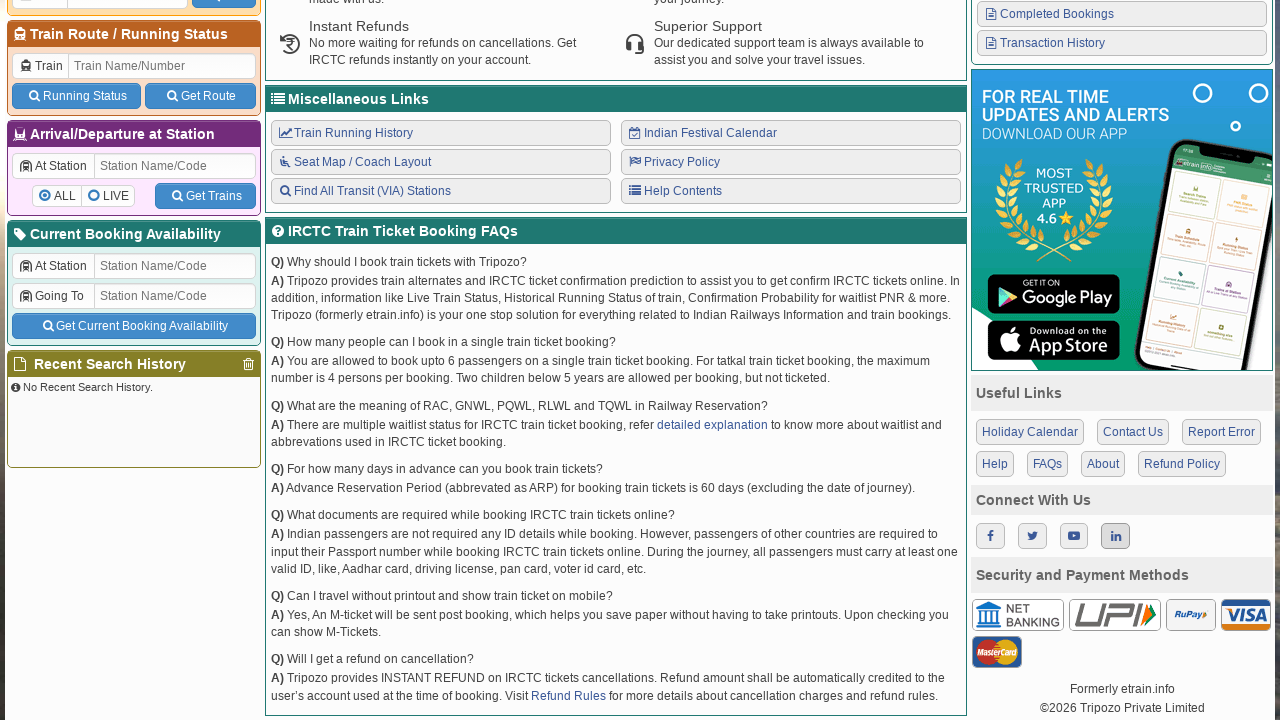

LinkedIn page loaded (domcontentloaded state)
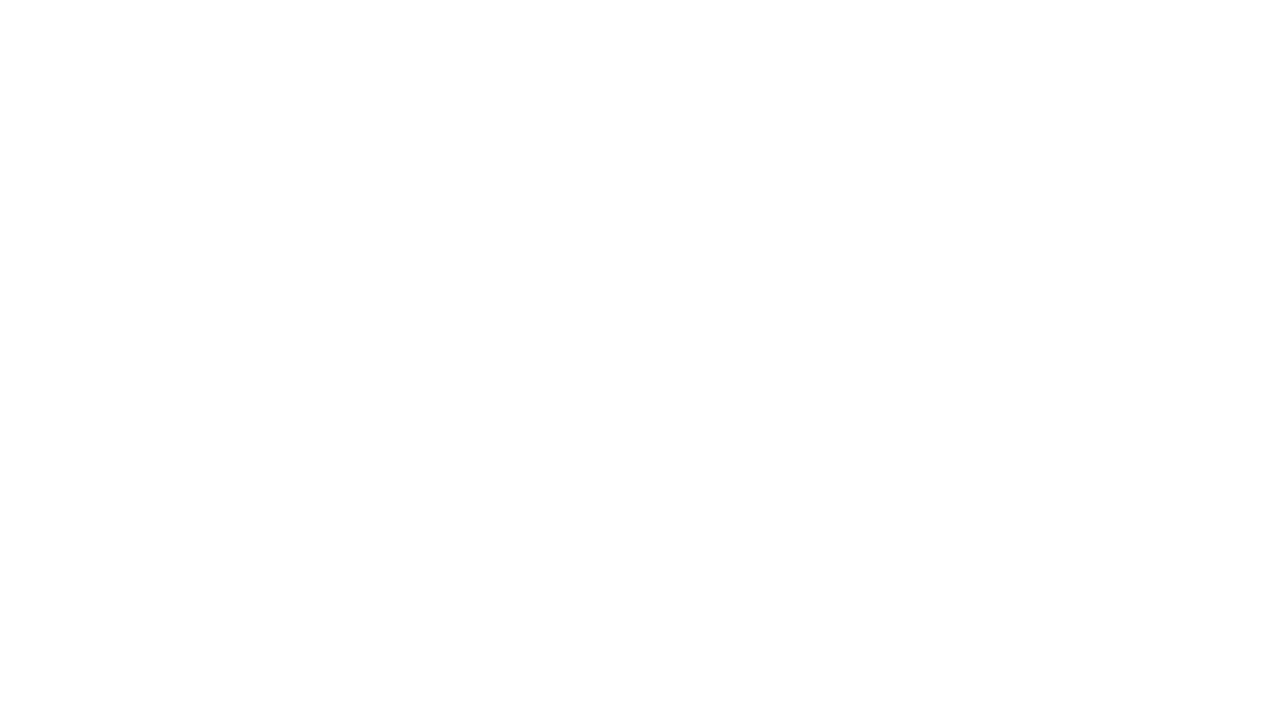

Verified LinkedIn page - Title: , URL: chrome-error://chromewebdata/
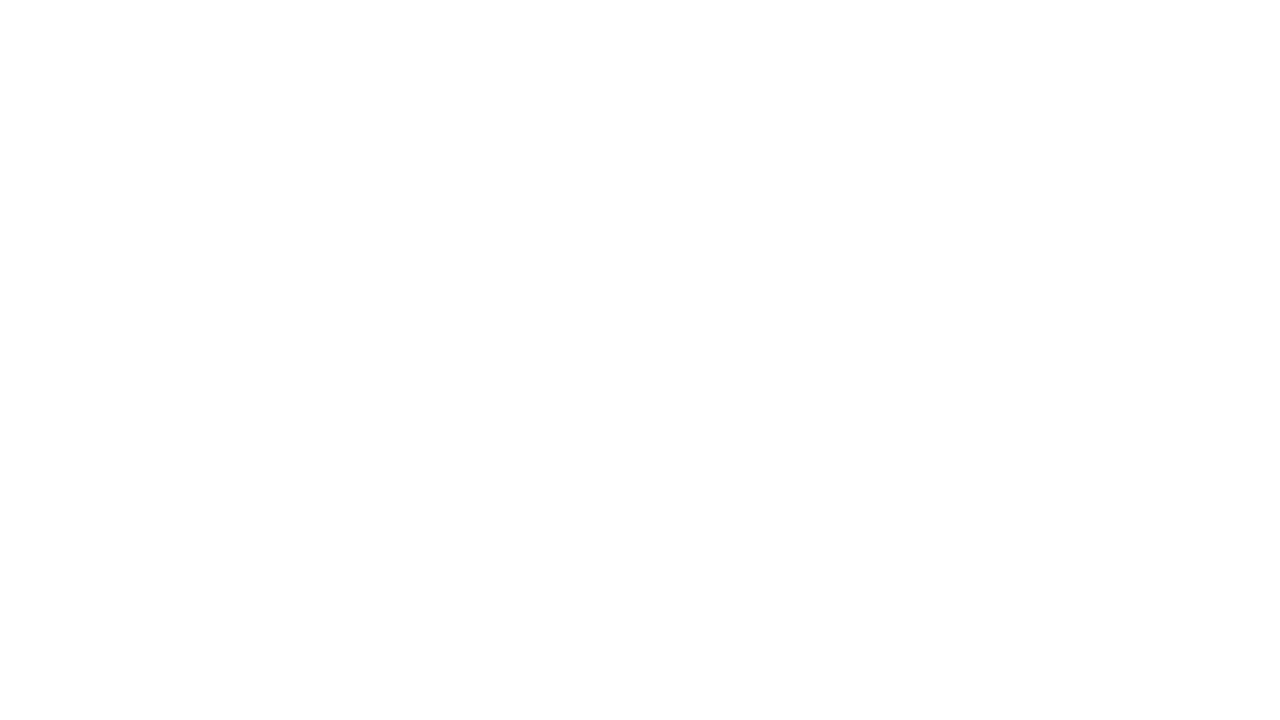

Switched back to original page
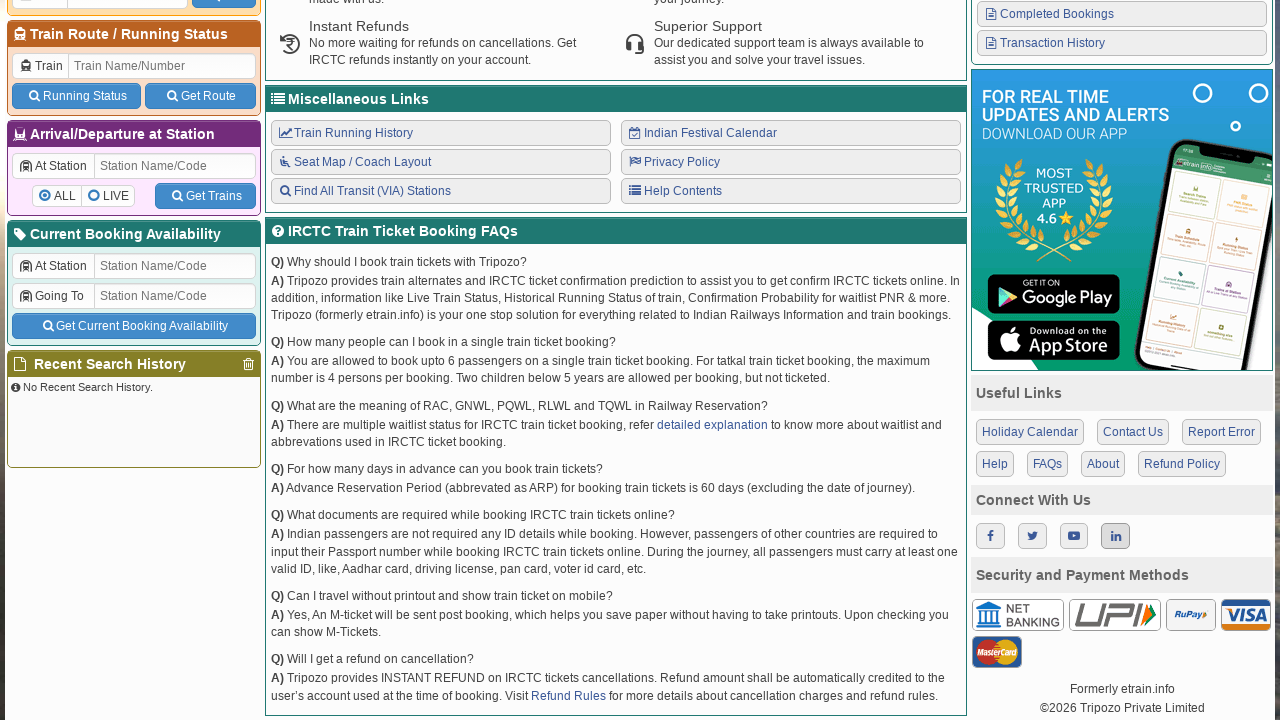

Verified original page - Title: Indian Railways Reservation Enquiry, IRCTC Booking, PNR Status, Live Running Status, Running History, Schedule, Route Map, Confirmation Chances, Arrival/Departure, Fare, Indian Rail - etrain.info : Complete Railway Information, URL: https://etrain.info/in
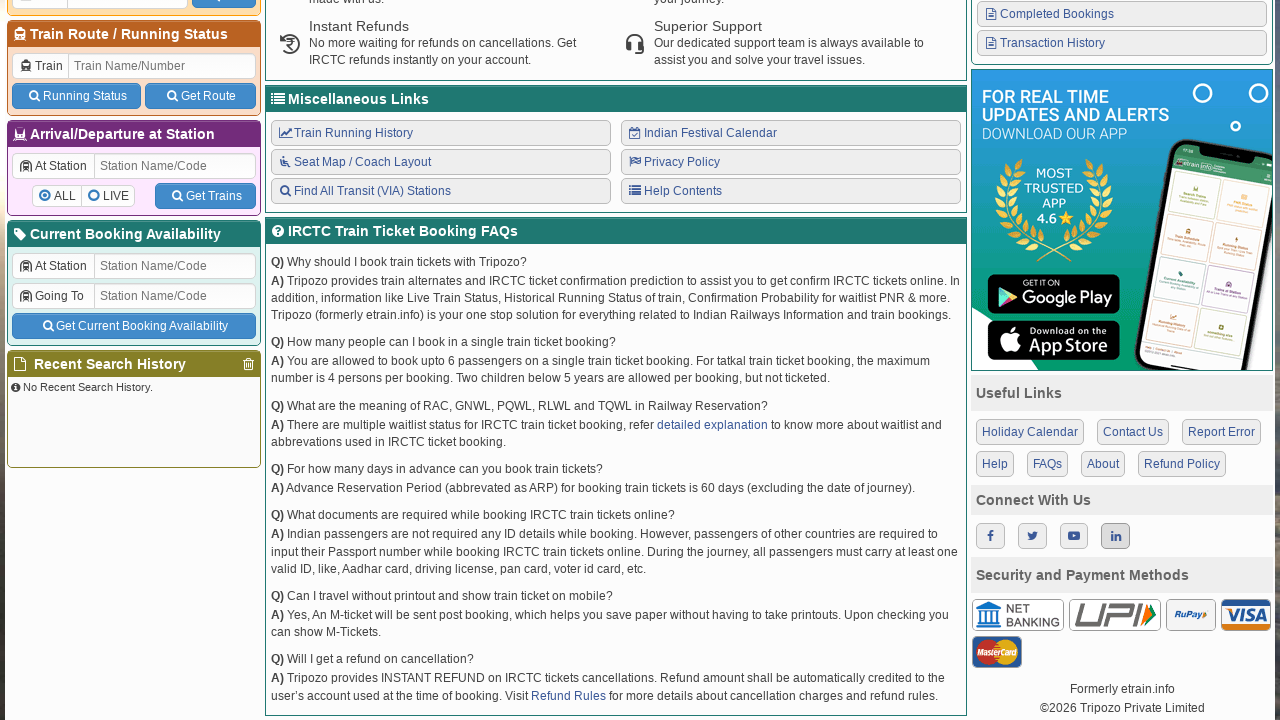

Closed LinkedIn tab
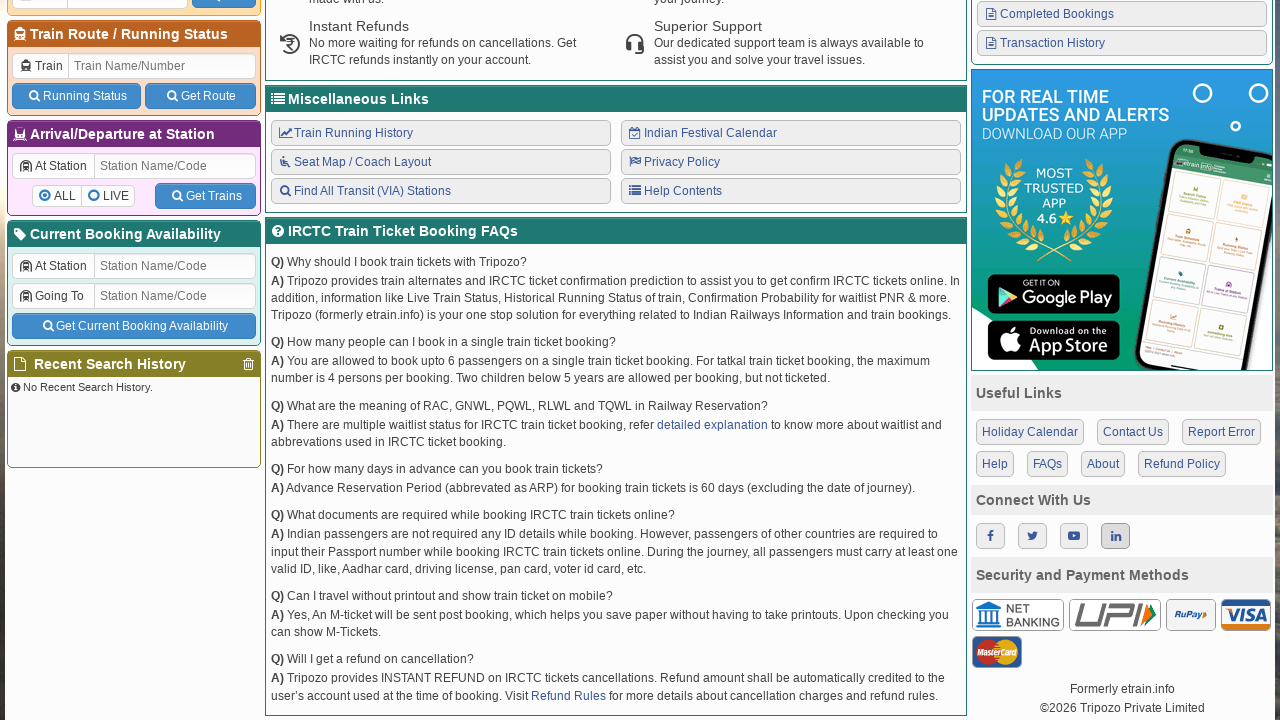

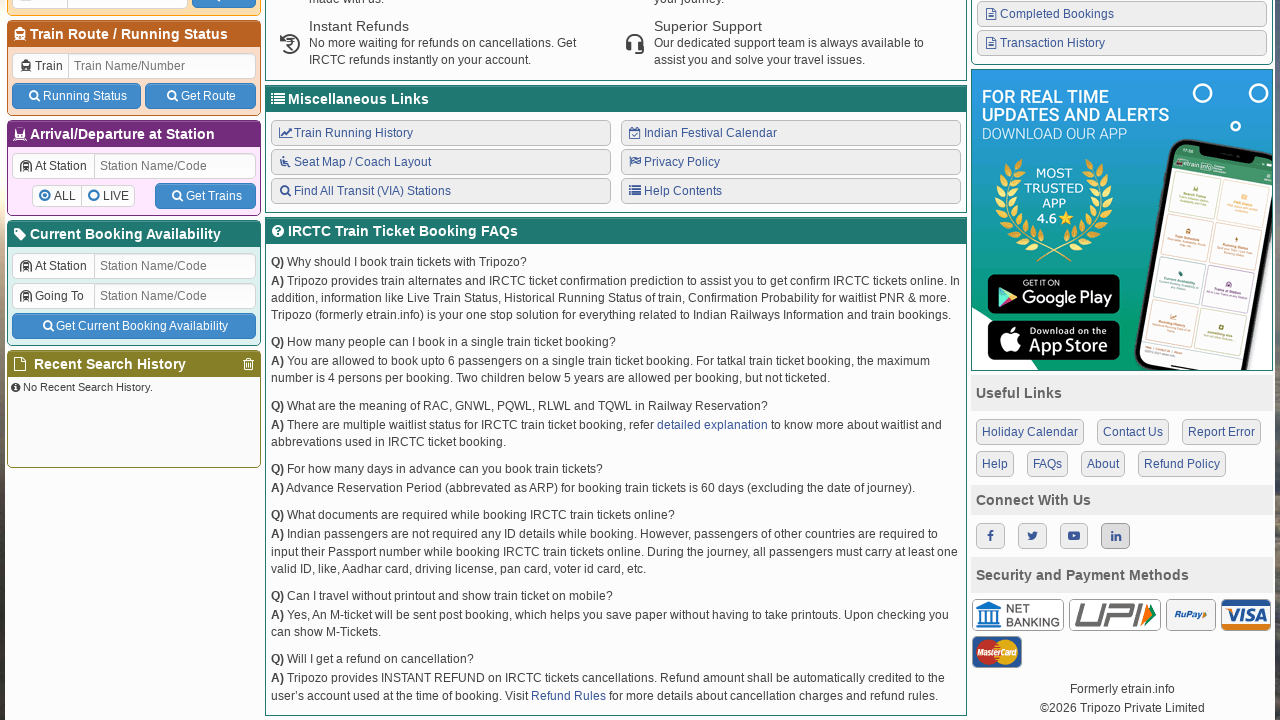